Tests logging in as a customer (Harry Potter) in the GlobalsQA banking demo by selecting from a dropdown and verifying the welcome message.

Starting URL: https://www.globalsqa.com/angularJs-protractor/BankingProject/#/login

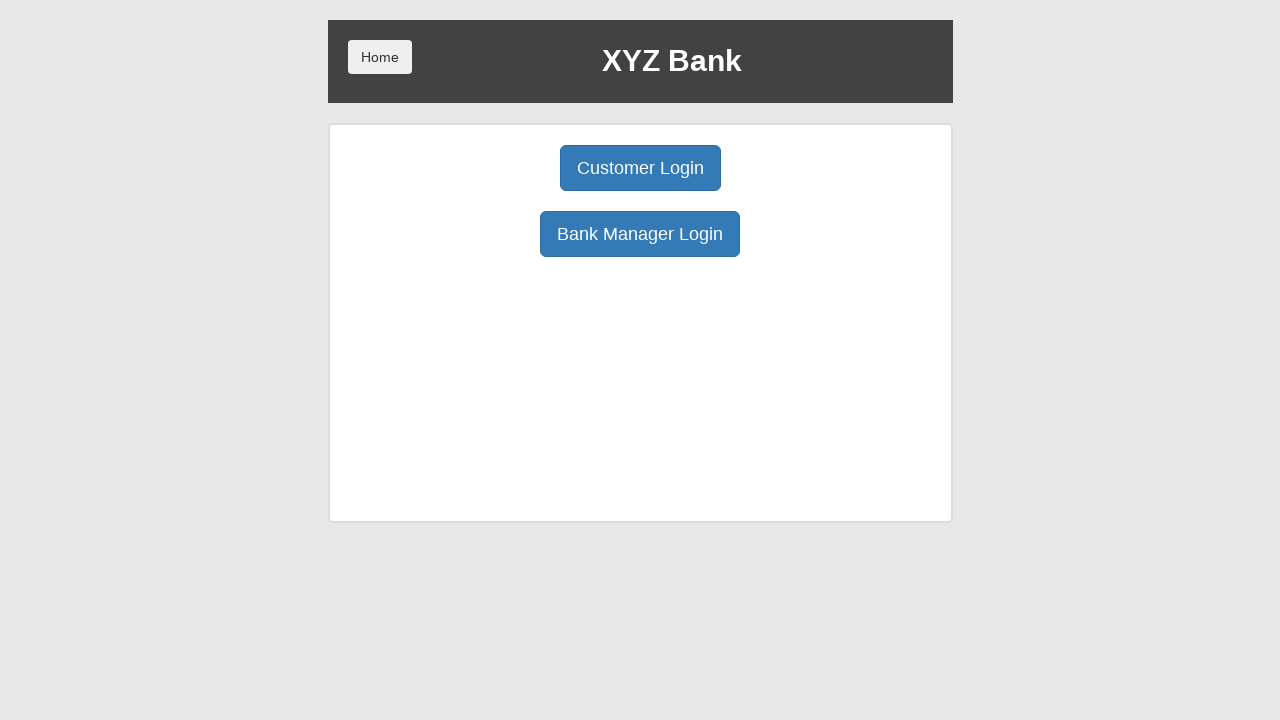

Customer Login button selector found
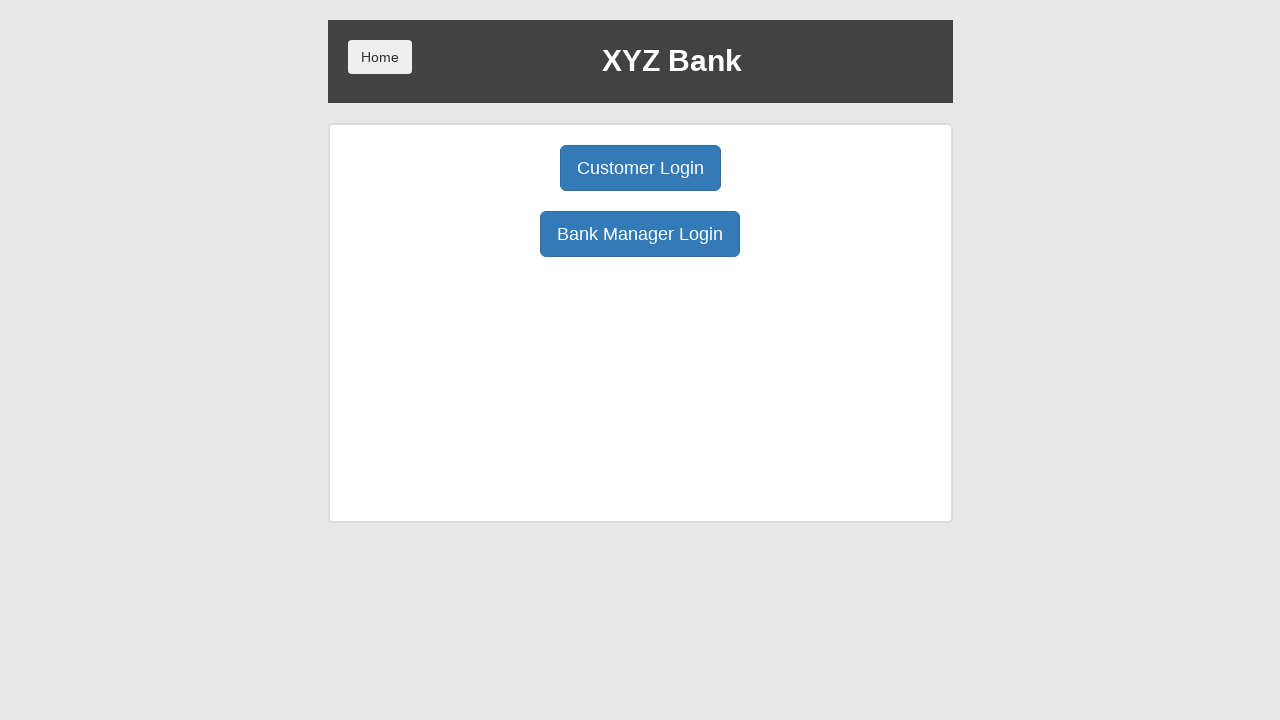

Clicked Customer Login button at (640, 168) on xpath=//button[@ng-click='customer()']
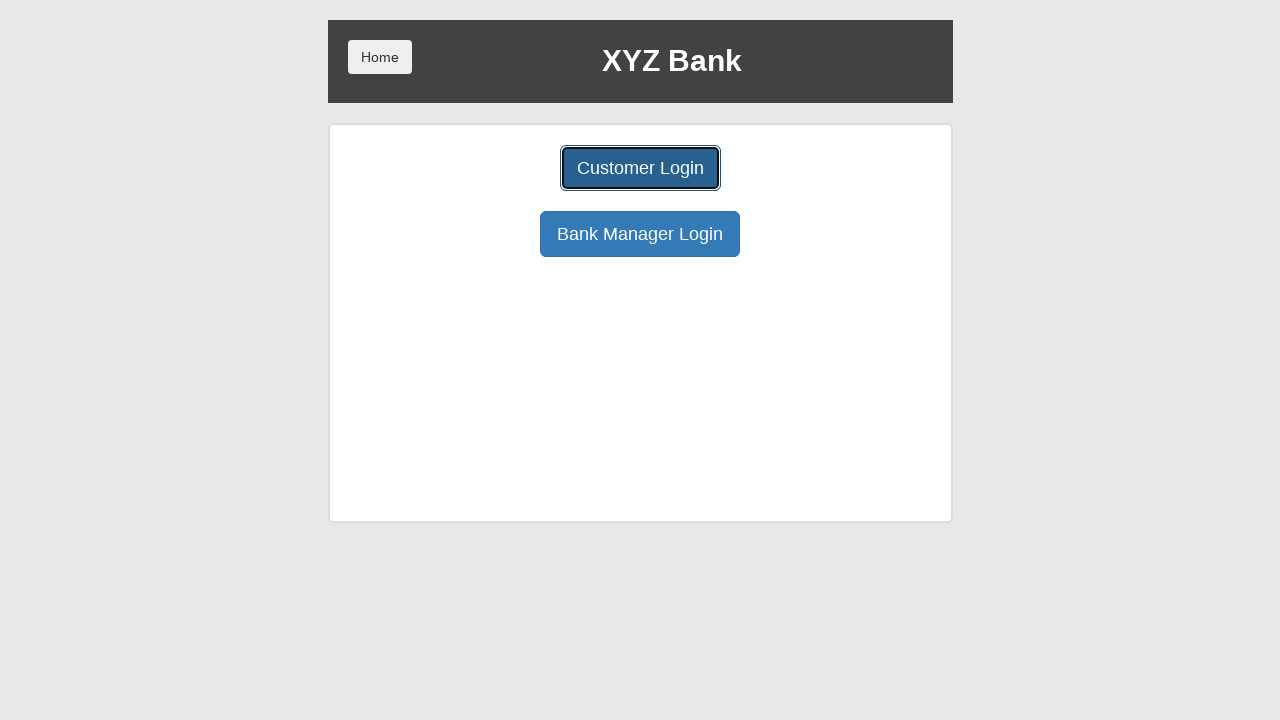

User dropdown selector found
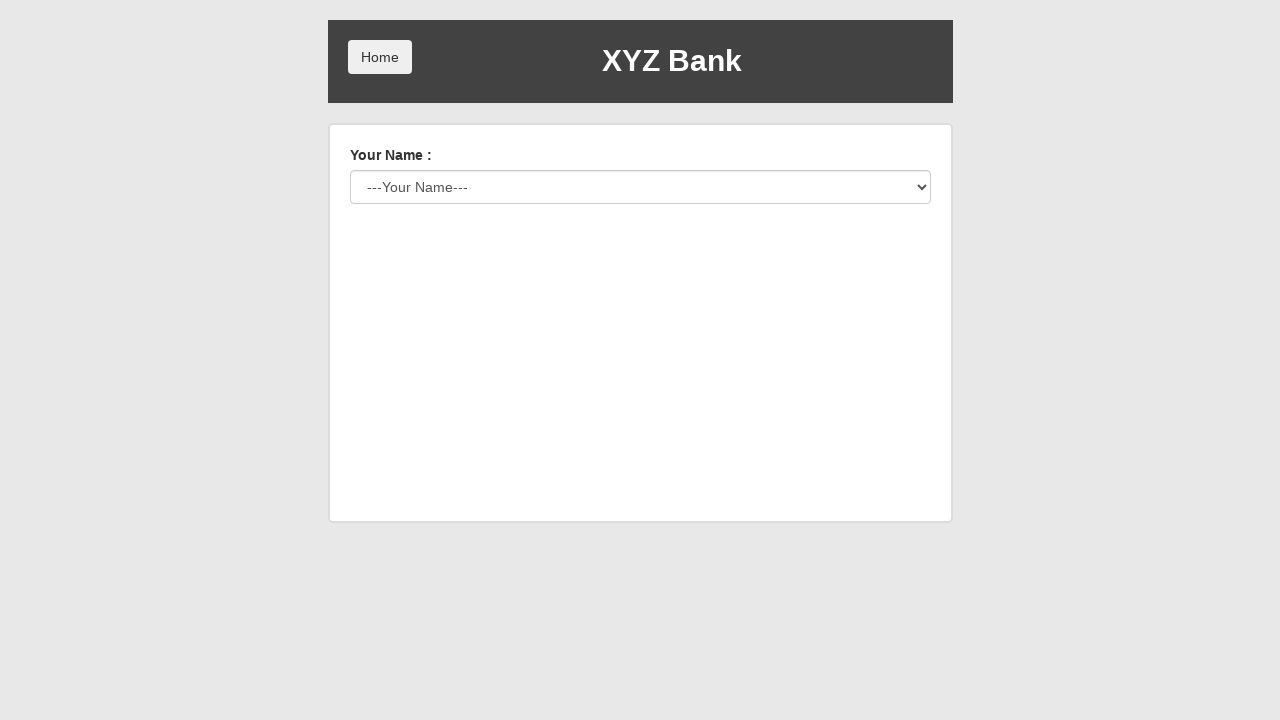

Selected Harry Potter from customer dropdown (index 2) on #userSelect
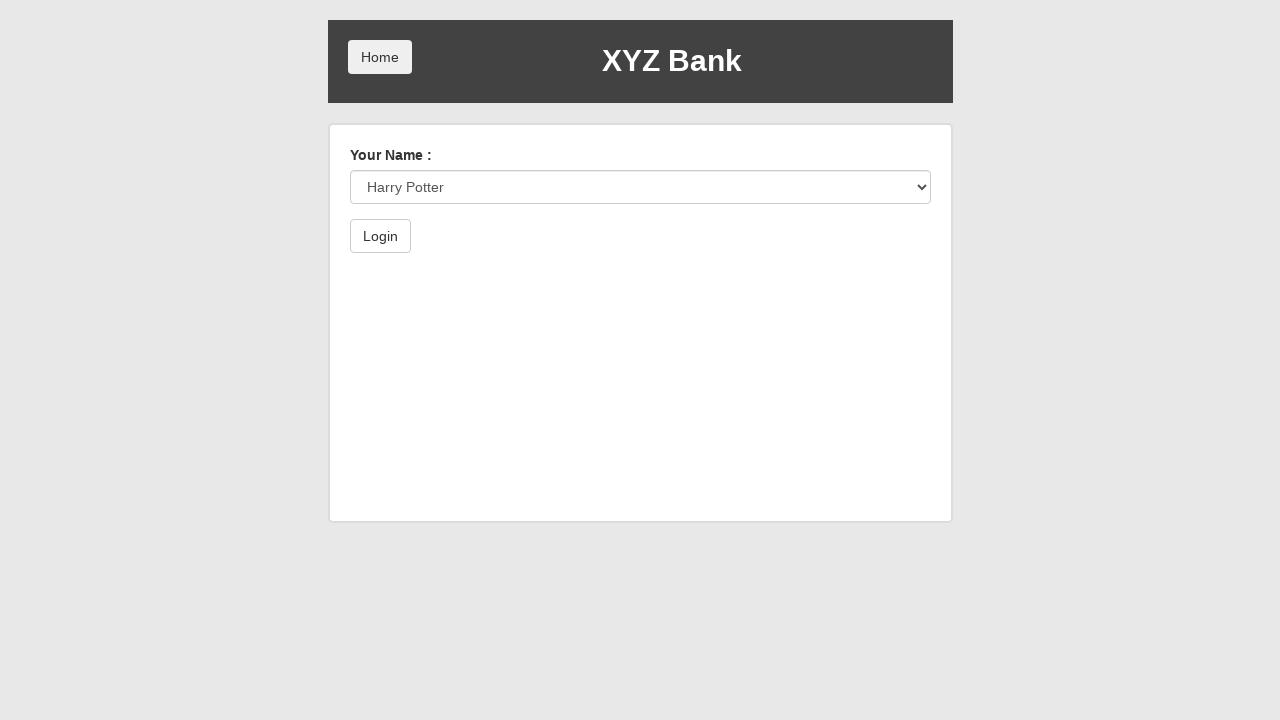

Clicked Login button to authenticate as Harry Potter at (380, 236) on xpath=//button[@type='submit']
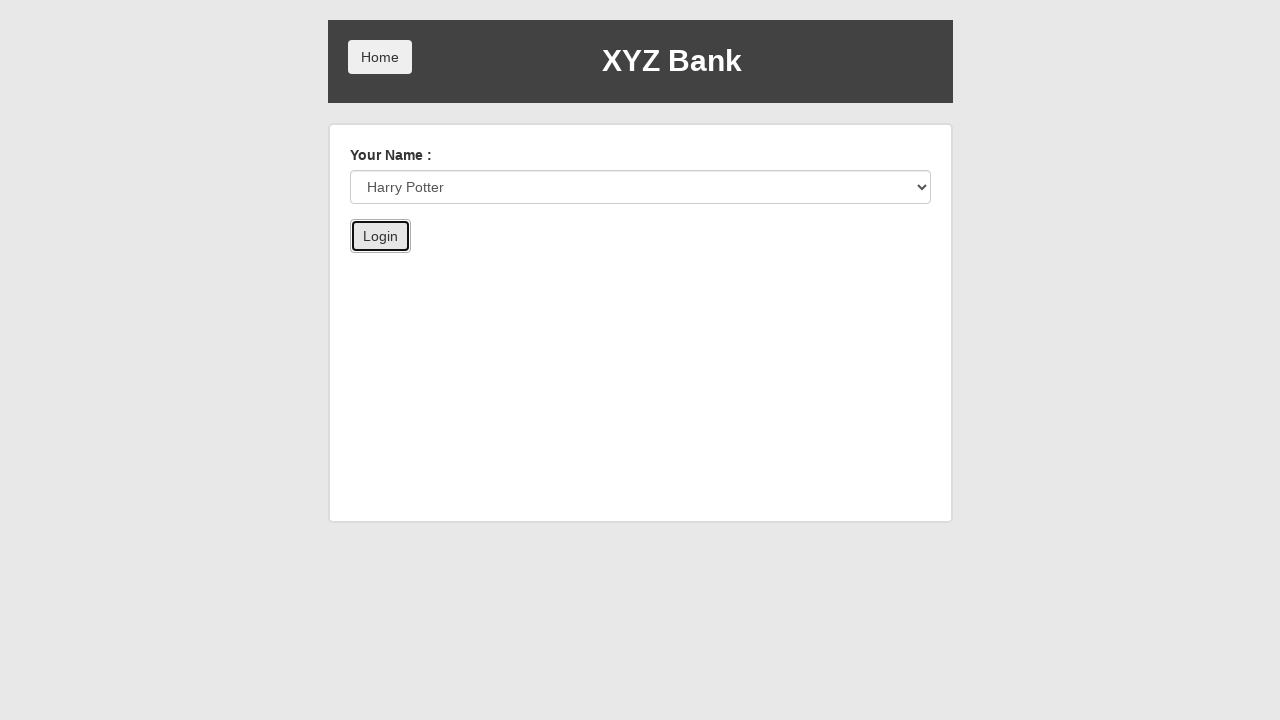

Welcome message element loaded
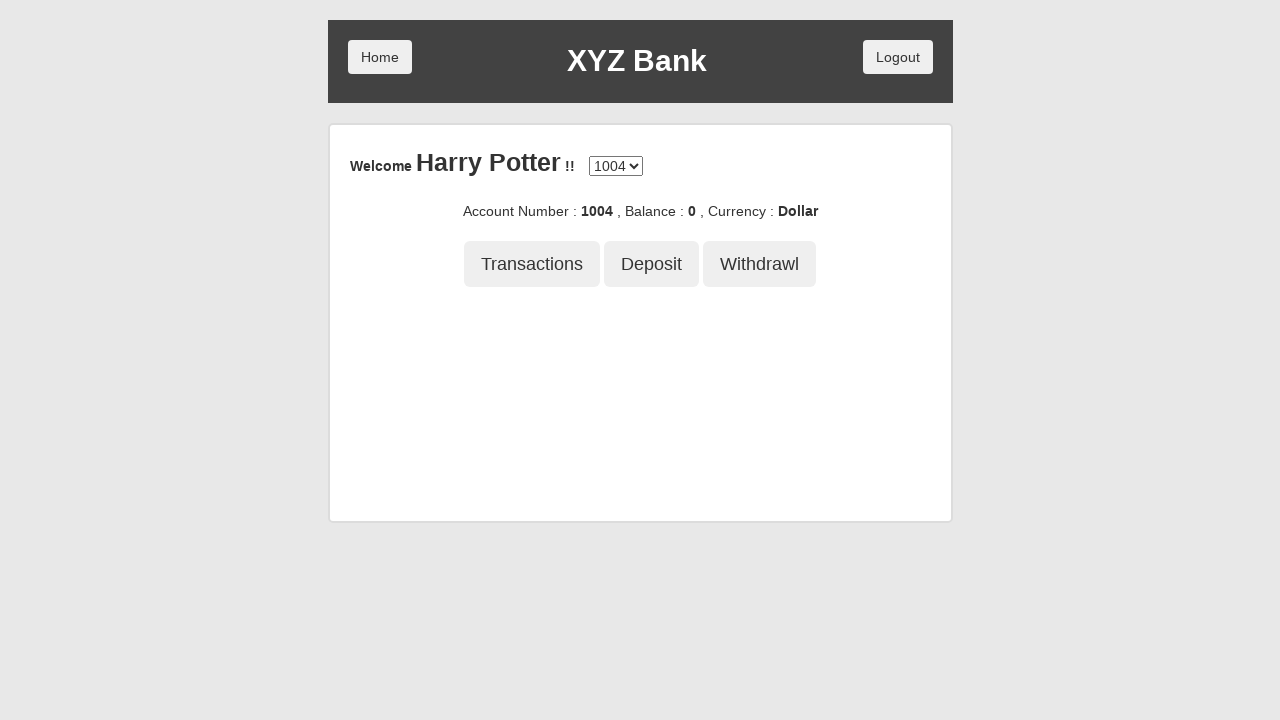

Retrieved welcome message text
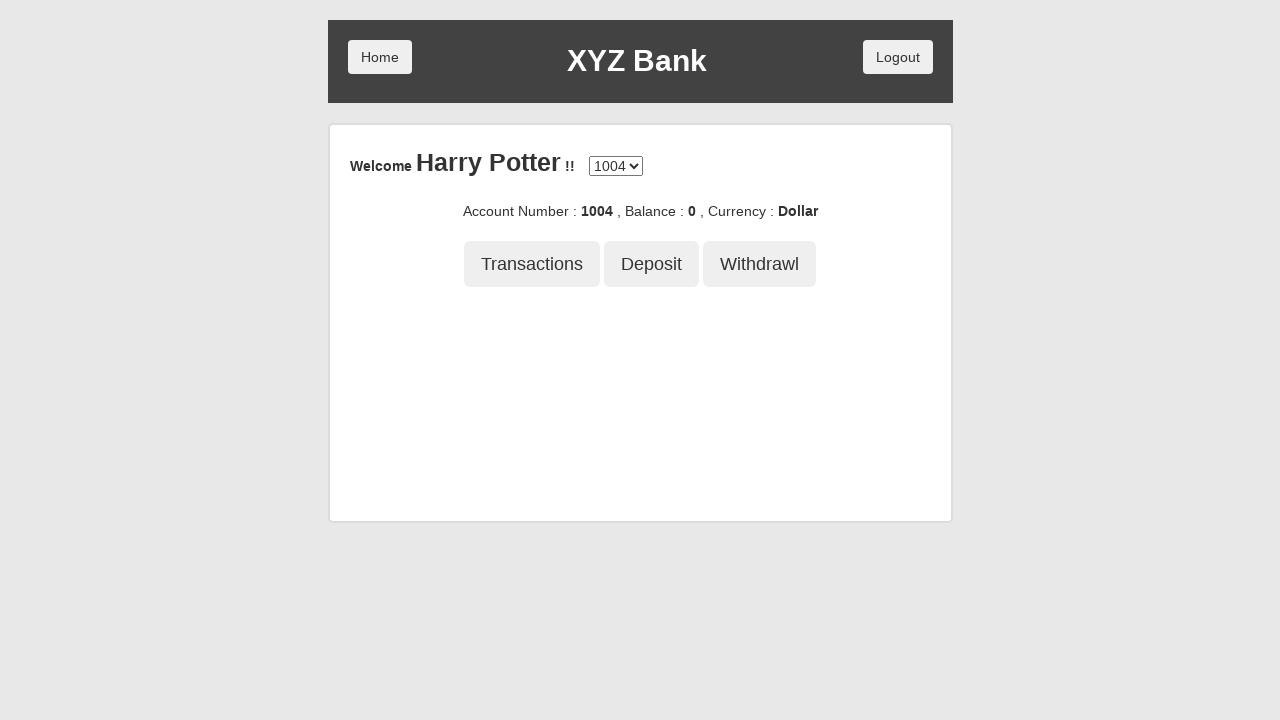

Verified that 'Harry Potter' is present in welcome message
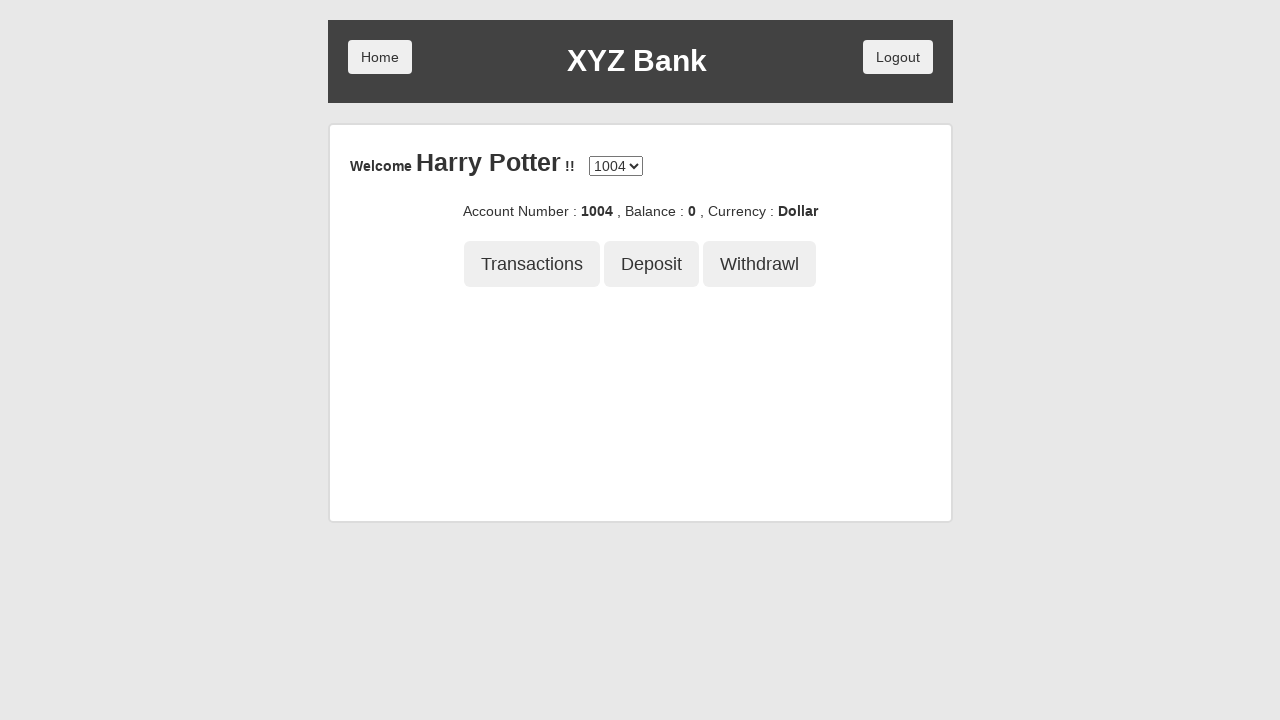

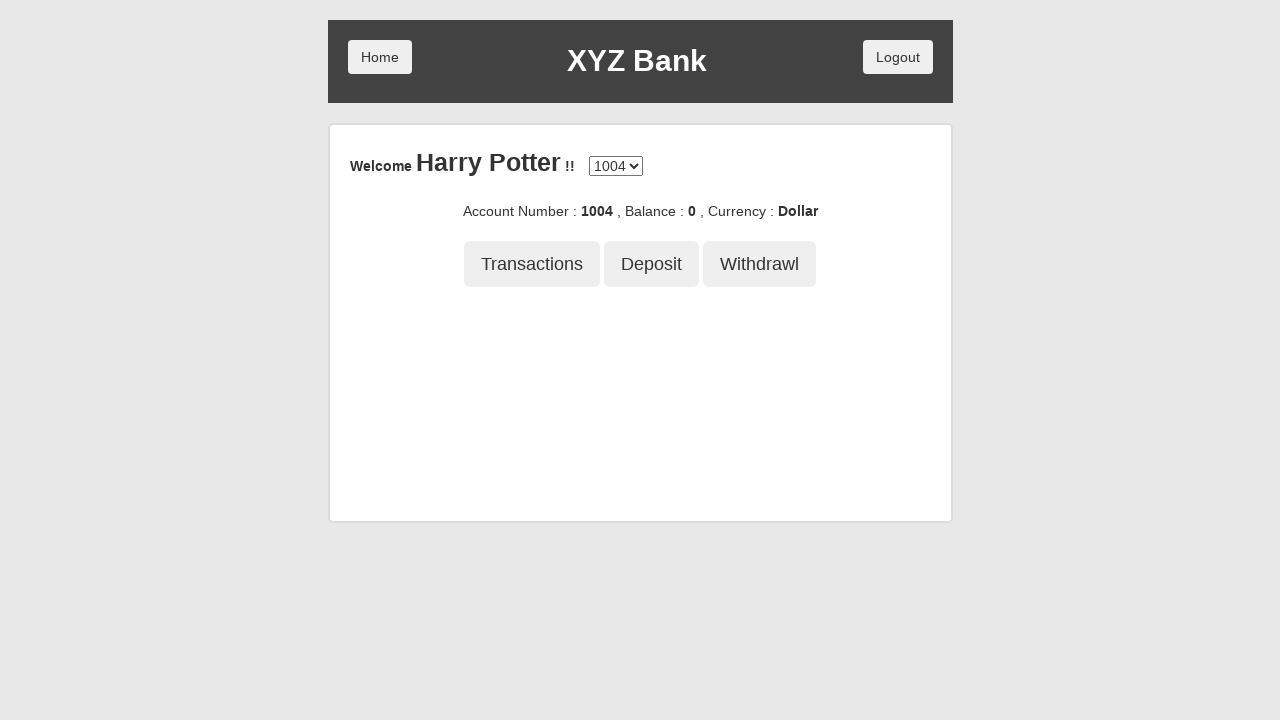